Tests drag and drop functionality by dragging element A to element B's position and verifying the drop occurred

Starting URL: https://the-internet.herokuapp.com/drag_and_drop

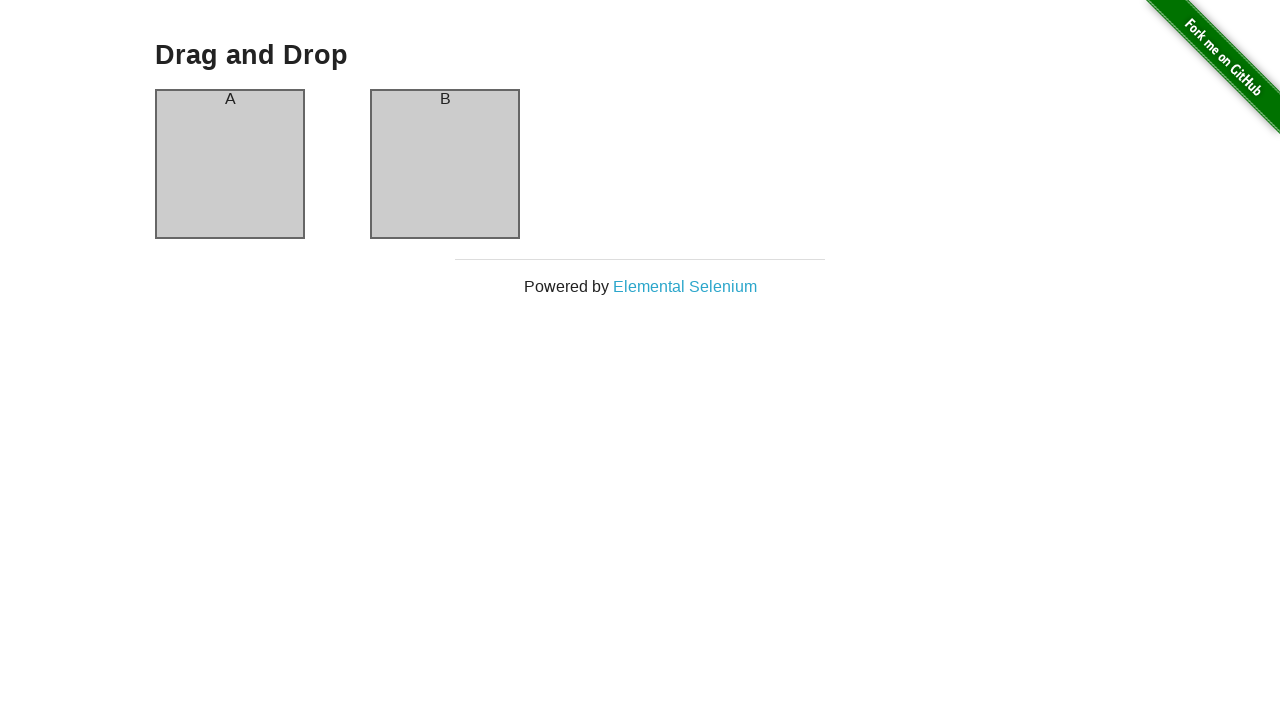

Located source element (column-a) for drag operation
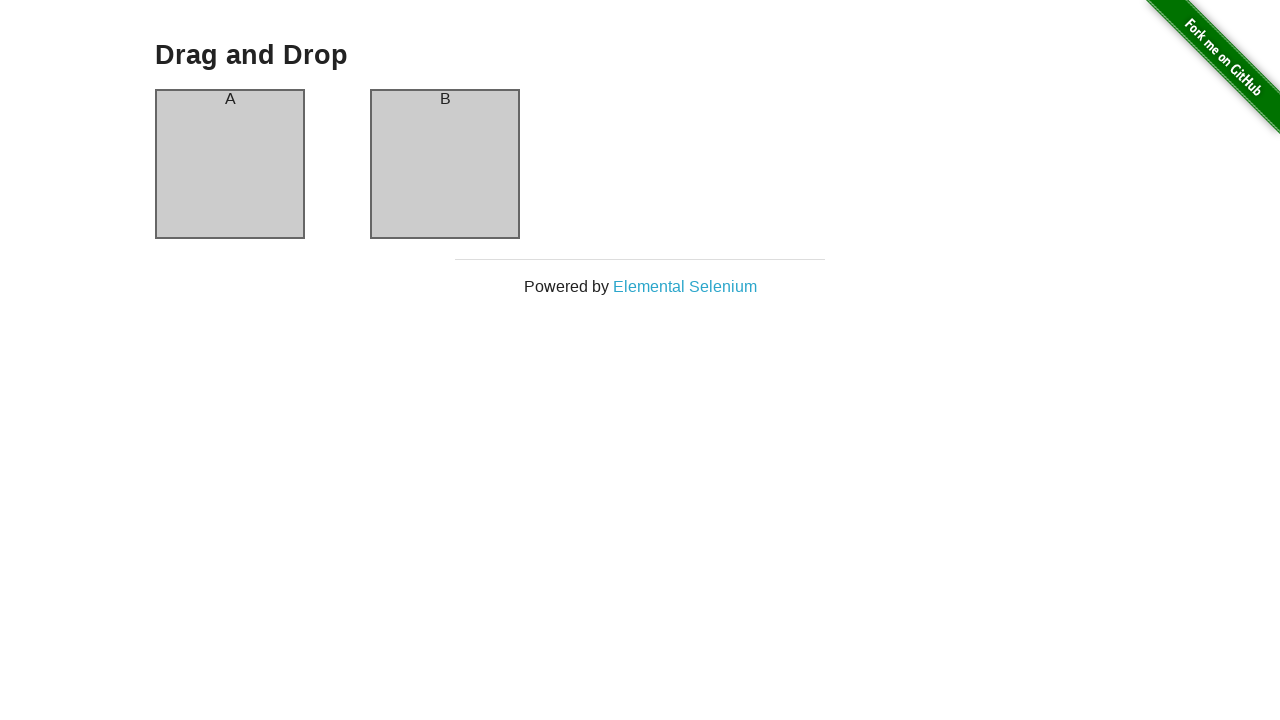

Located target element (column-b) for drop operation
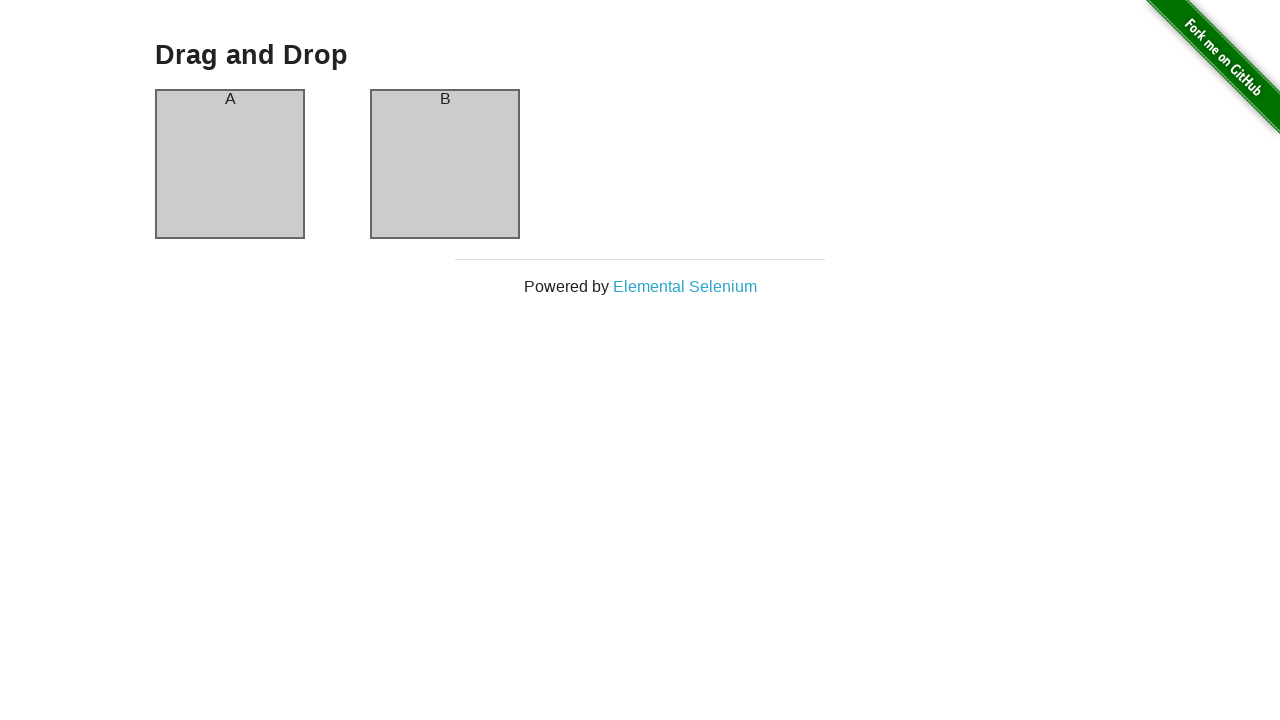

Dragged element A to element B's position at (445, 164)
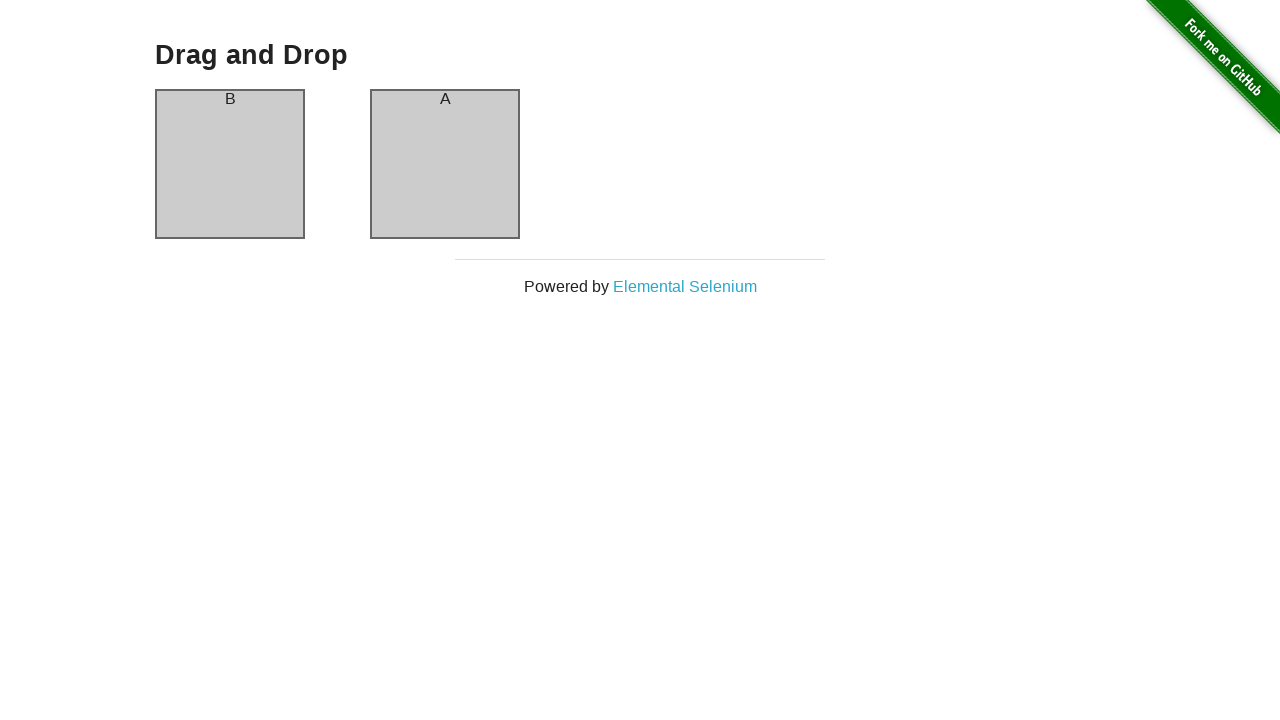

Retrieved text content from target element to verify drag and drop
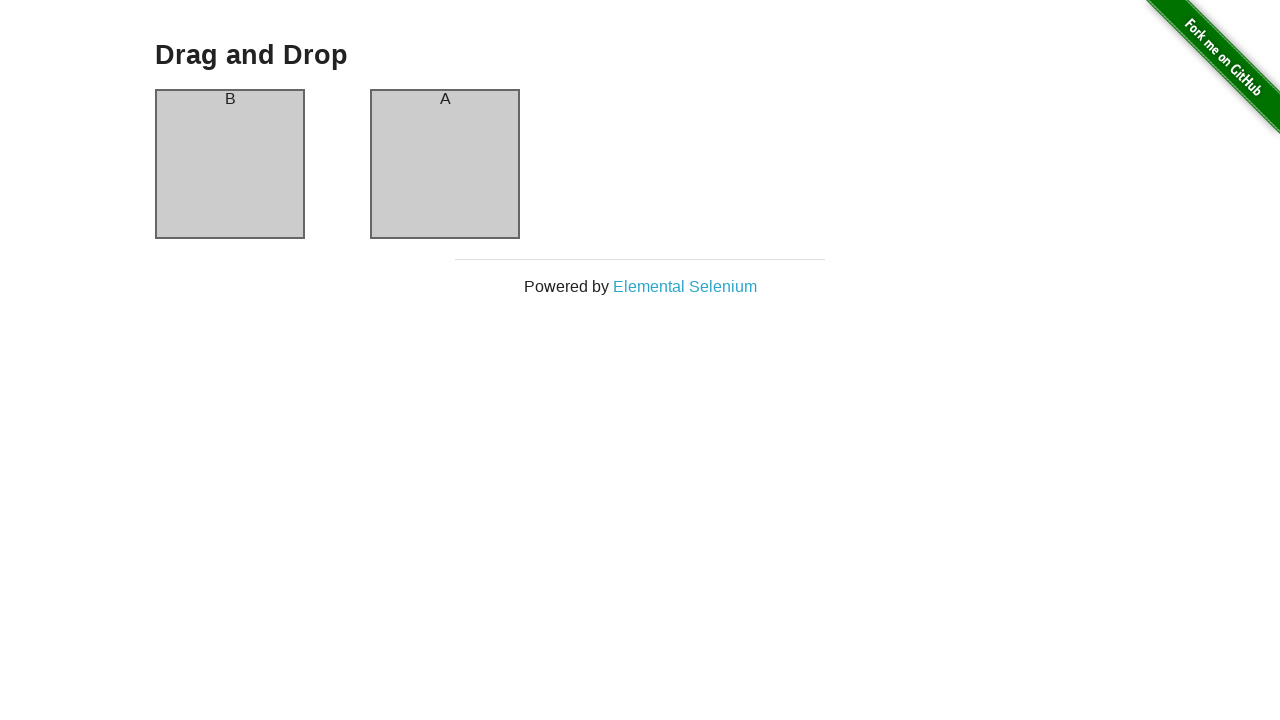

Verified: Element A successfully dragged and dropped to element B
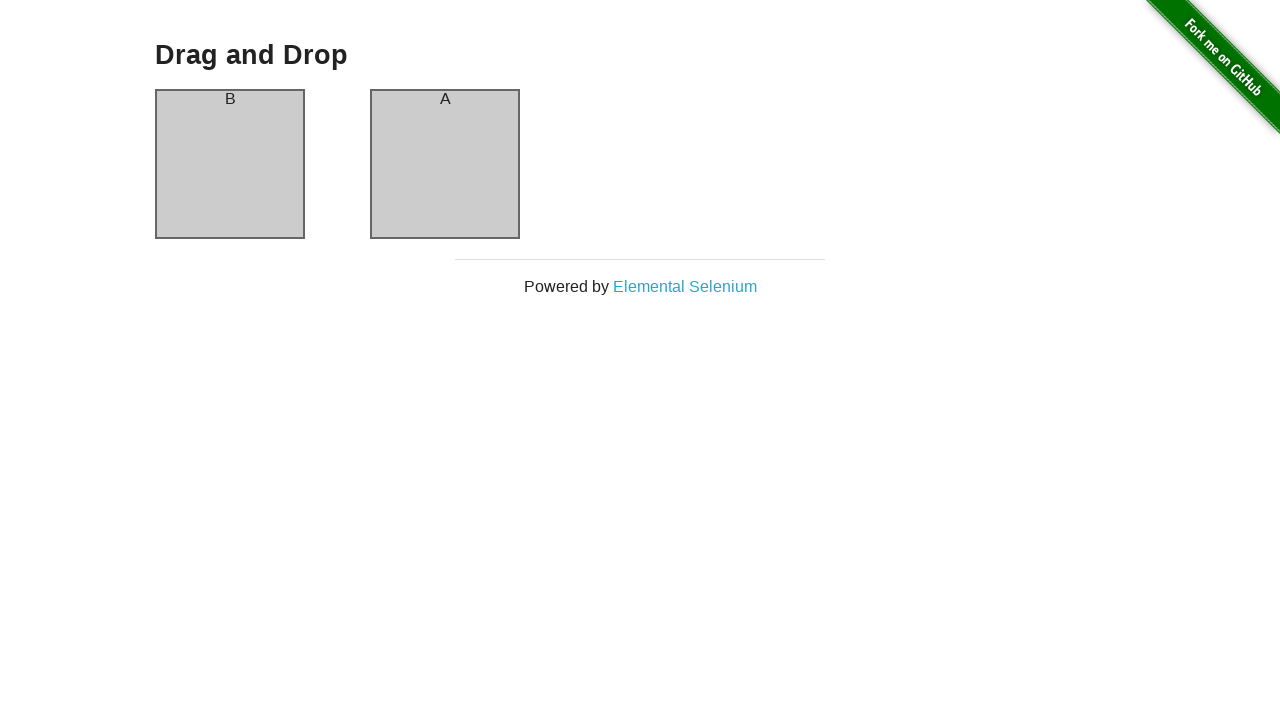

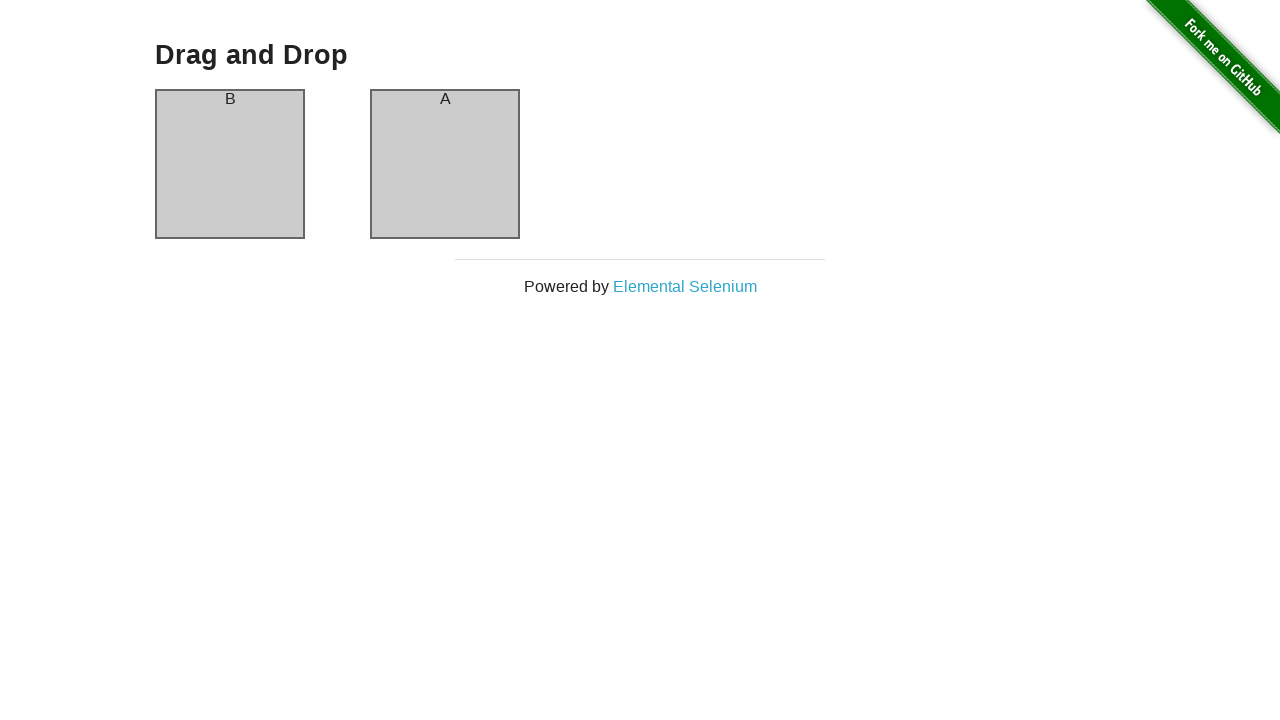